Tests checkbox functionality by clicking on a checkbox element and verifying it becomes selected, then validates the page title

Starting URL: http://only-testing-blog.blogspot.in/2013/11/new-test.html

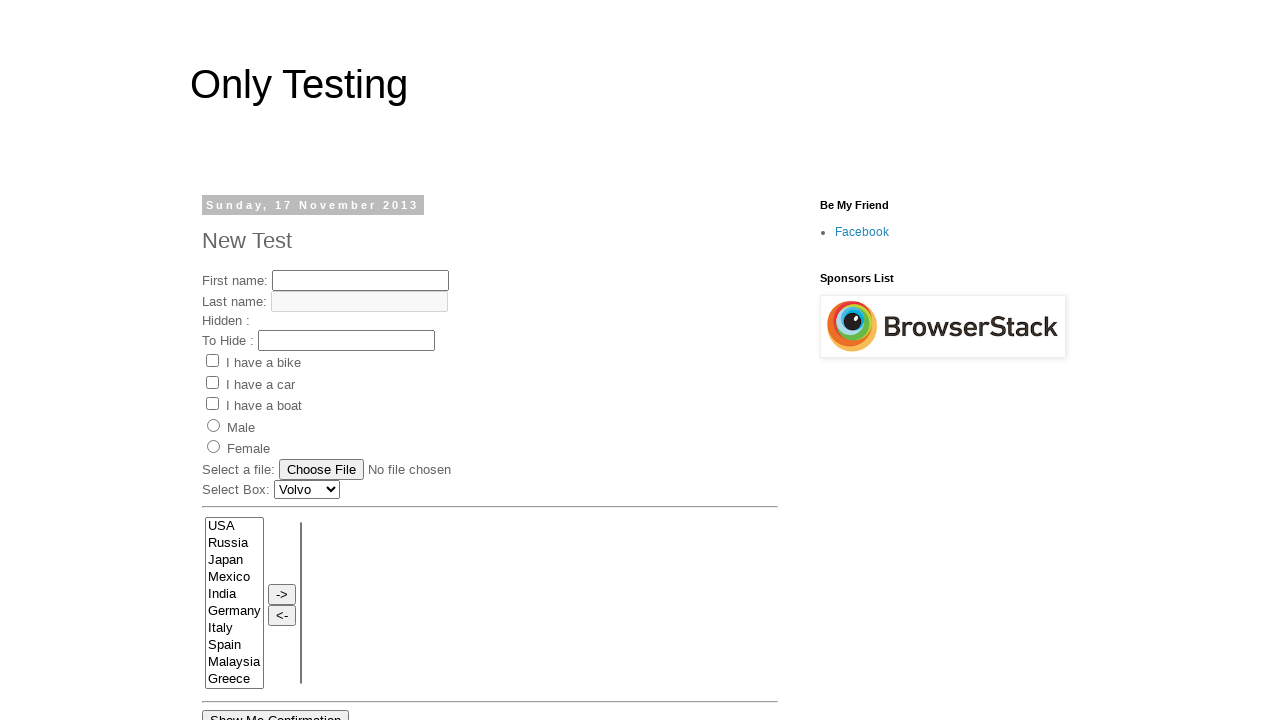

Clicked on the Bike checkbox at (212, 361) on input[value='Bike']
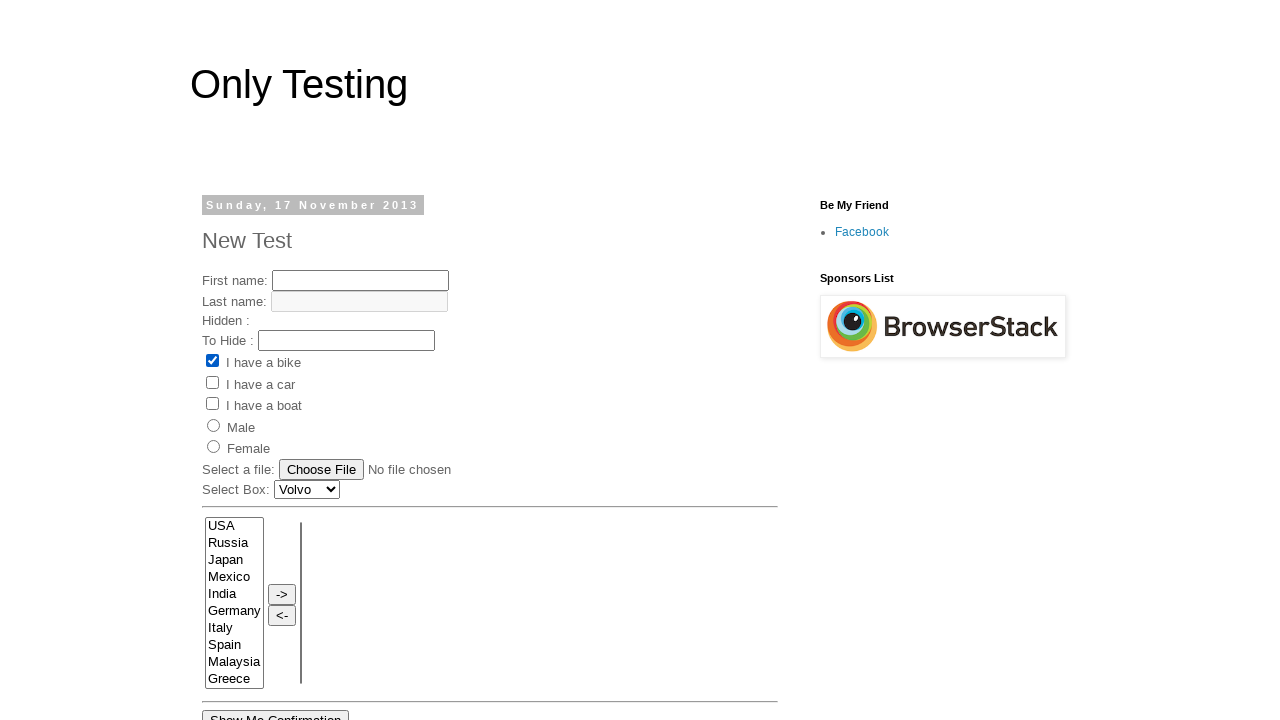

Checked if Bike checkbox is selected
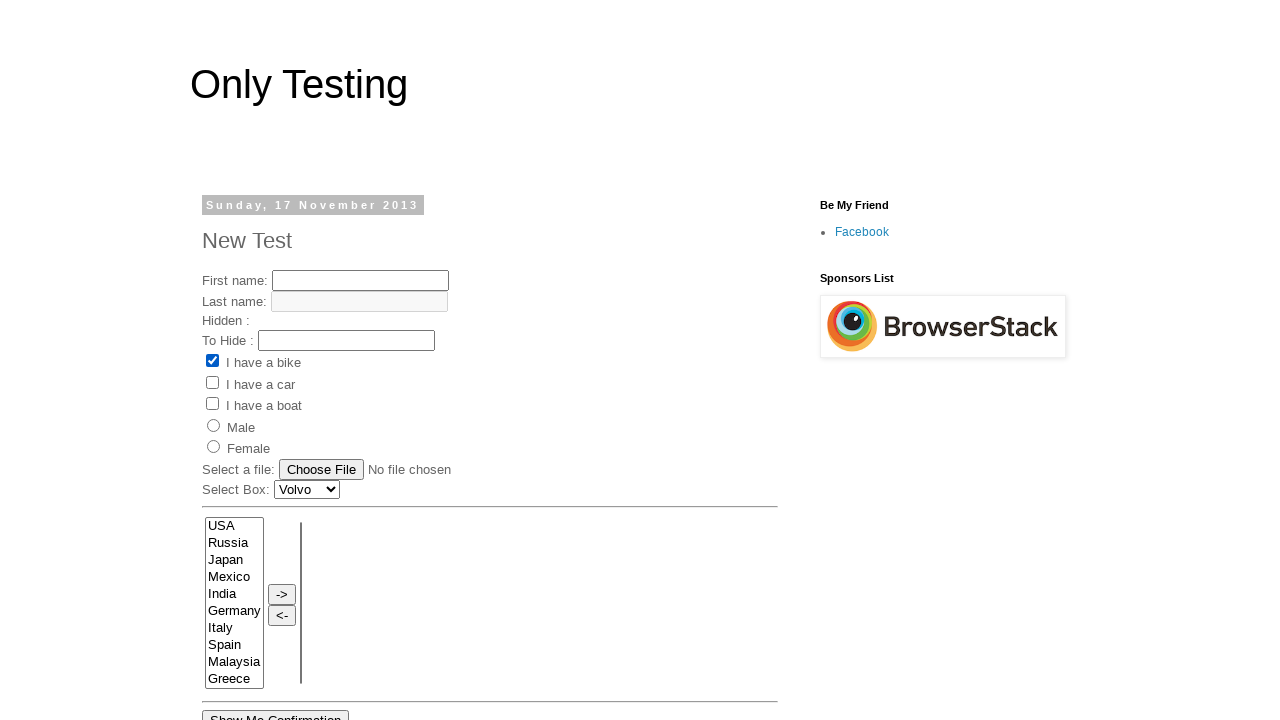

Confirmed: Bike checkbox is checked
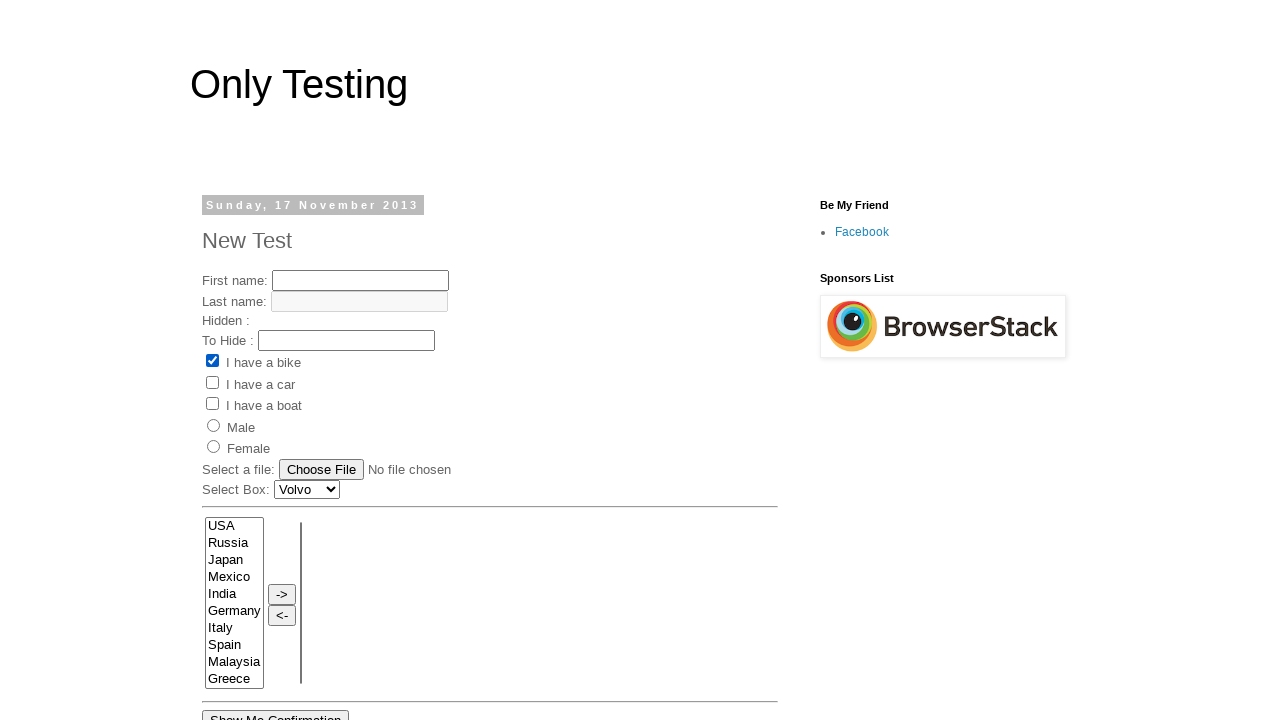

Verified page title matches 'Only Testing: New Test'
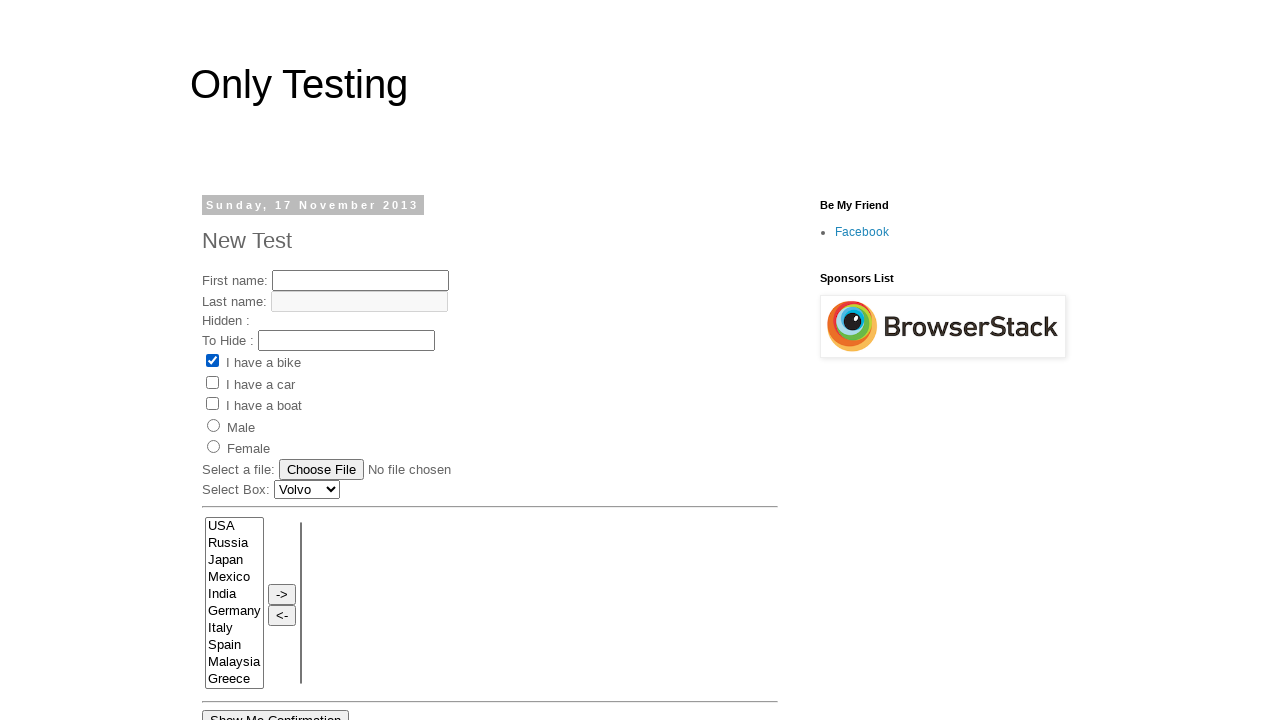

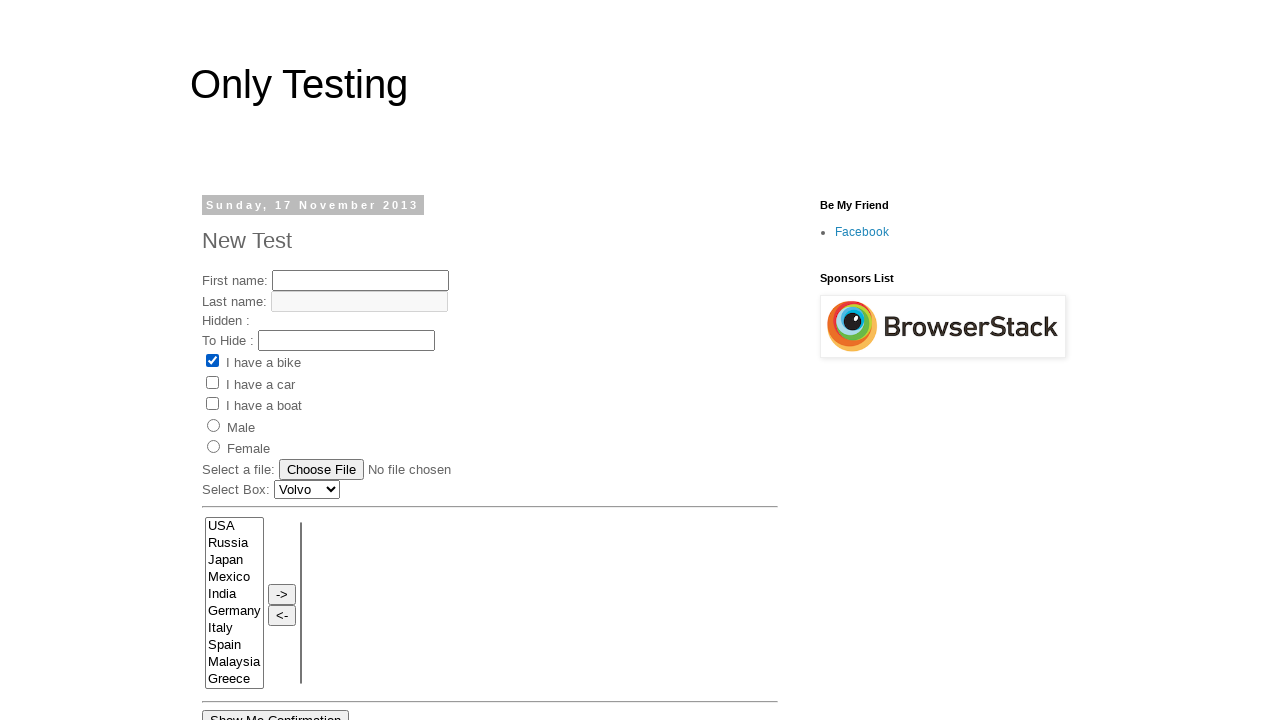